Tests navigation through a demo app by clicking on lesson links and buttons, including navigating to Playwright Locators lesson and interacting with various UI elements like CSS Selector and Edit buttons

Starting URL: https://demoapp-sable-gamma.vercel.app/

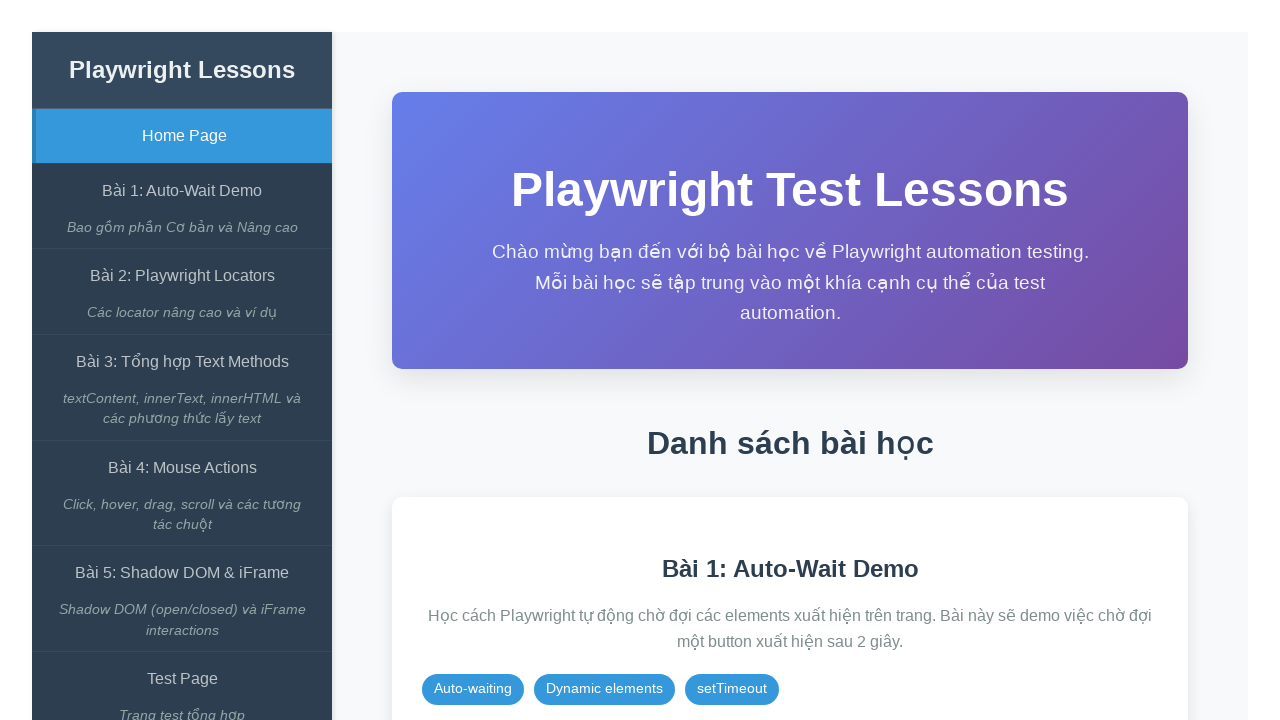

Clicked on 'Bài 2: Playwright Locators' lesson link at (182, 276) on internal:role=link[name="Bài 2: Playwright Locators"i]
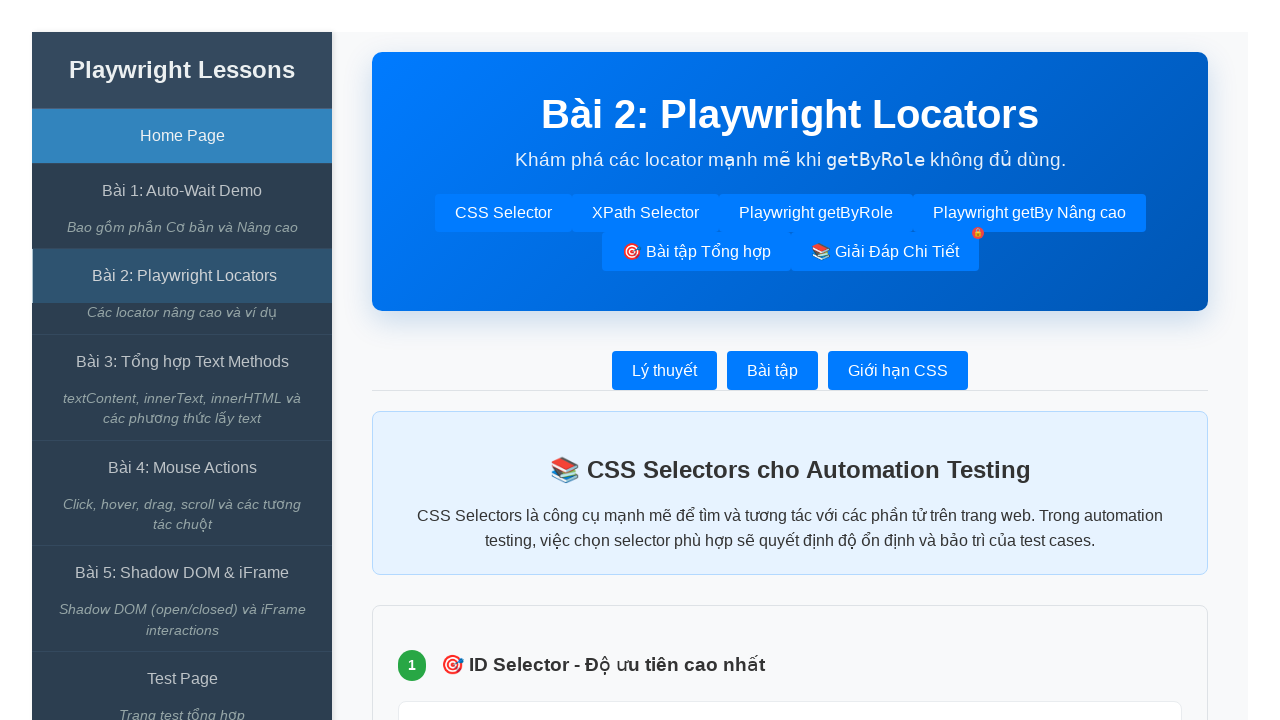

Clicked on 'Playwright getByRole' button at (816, 213) on internal:role=button[name="Playwright getByRole"i]
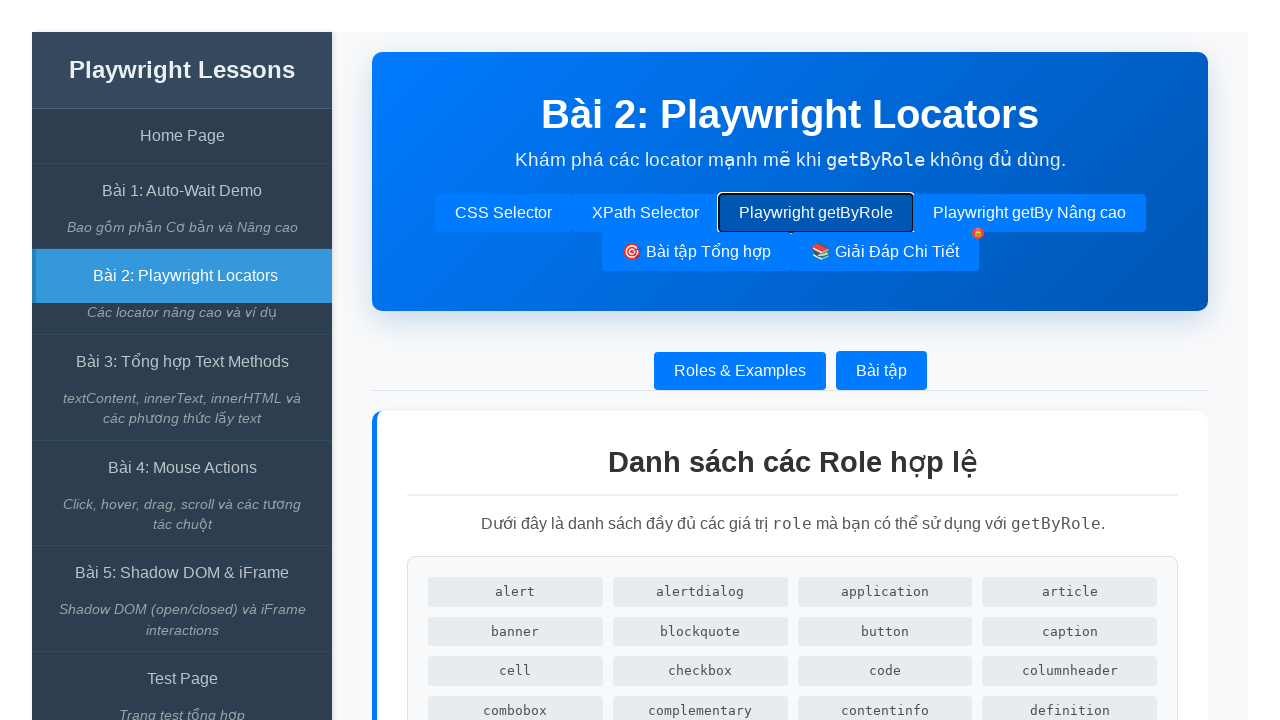

Clicked on 'CSS Selector' button at (503, 213) on internal:role=button[name="CSS Selector"i]
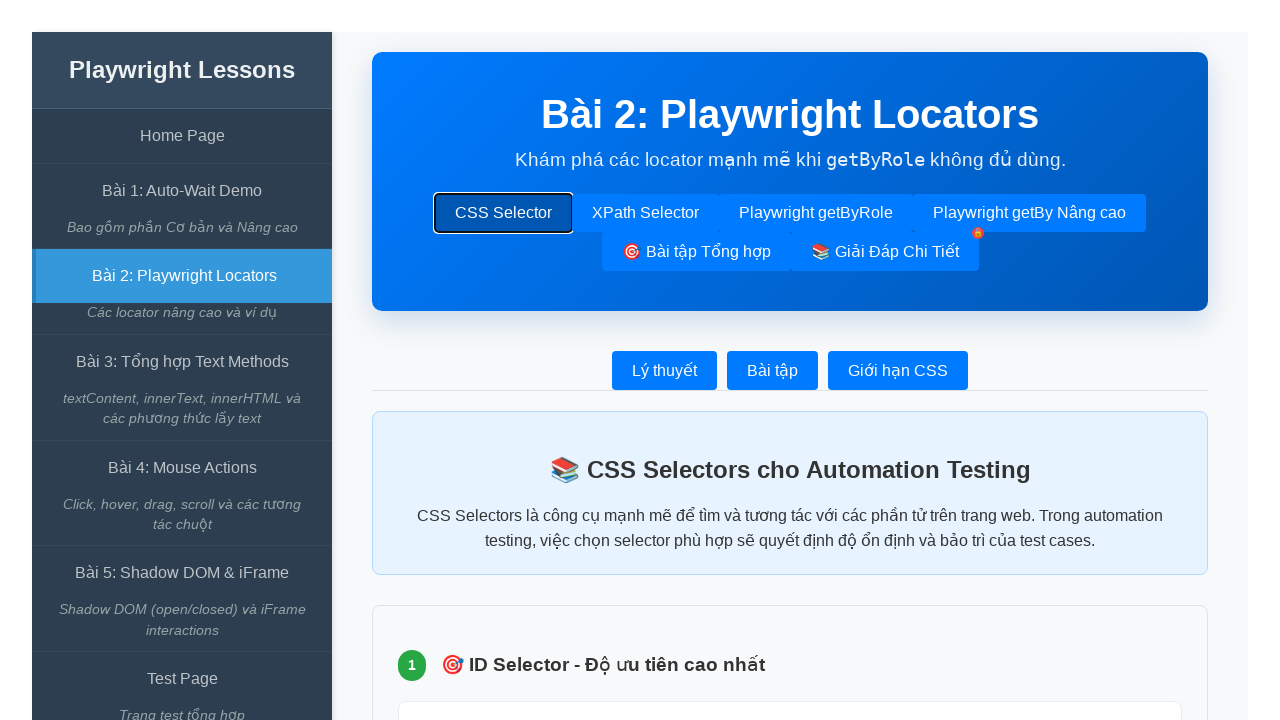

Clicked on 'Chỉnh sửa' (Edit) button at (790, 361) on internal:role=button[name="Chỉnh sửa"i]
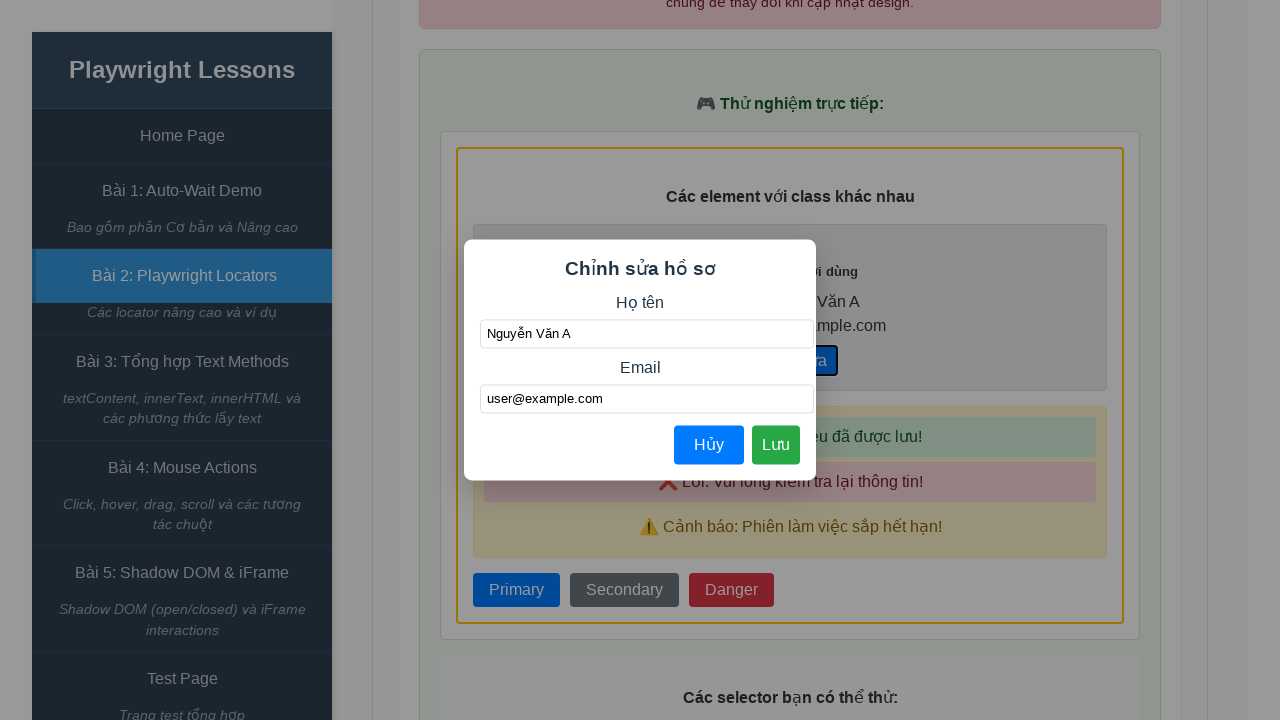

Set up dialog handler to dismiss dialogs
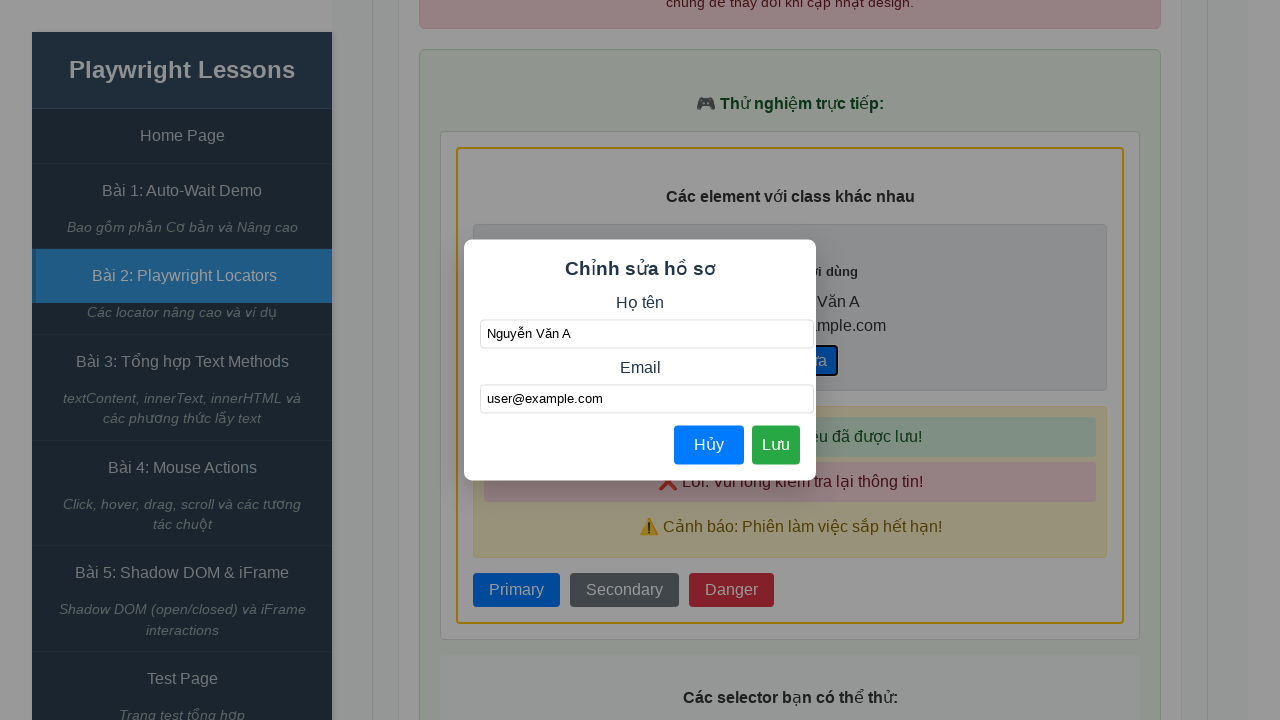

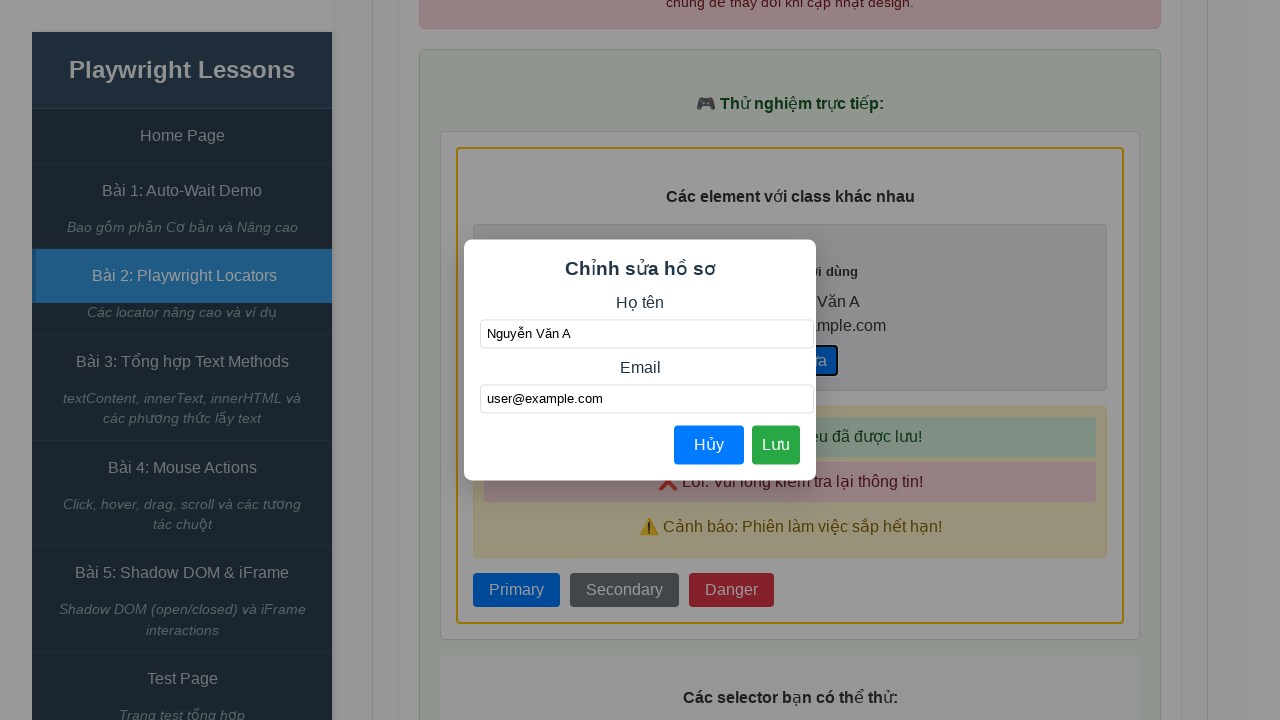